Tests checkbox toggle functionality by clicking hobbies checkboxes on and off.

Starting URL: https://demoqa.com/automation-practice-form

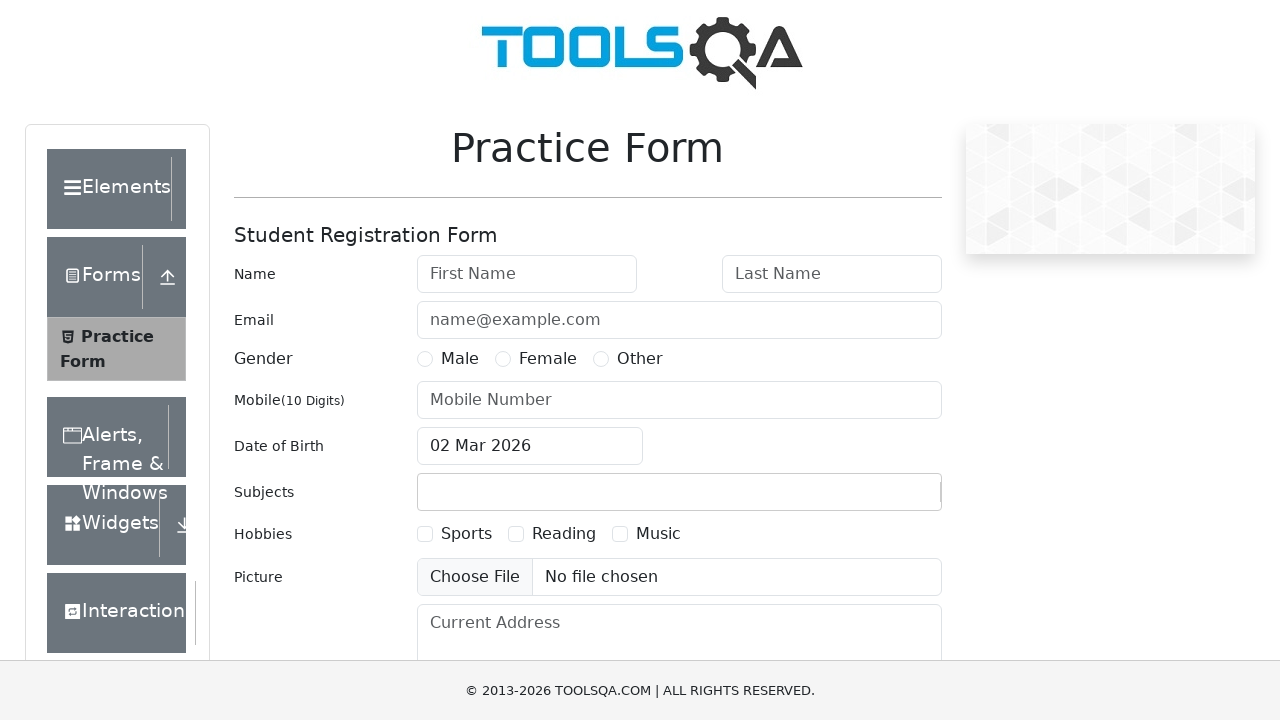

Clicked Sports checkbox to check it at (466, 534) on label[for='hobbies-checkbox-1']
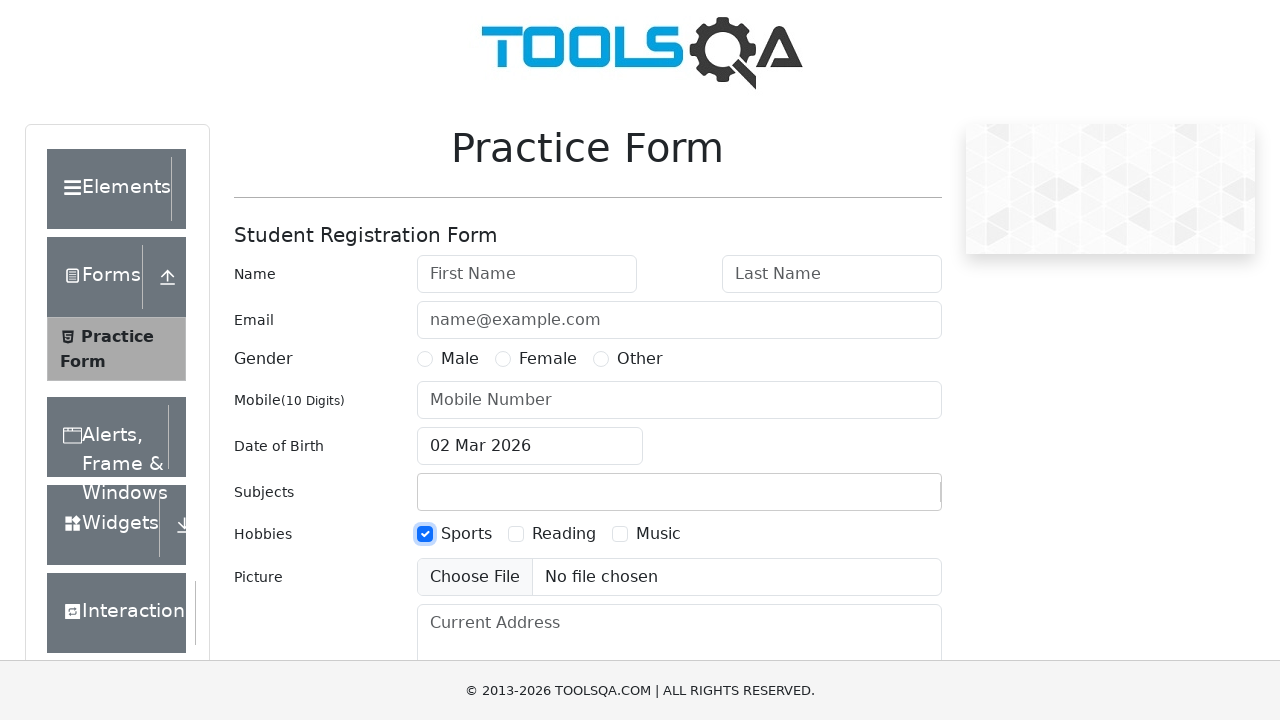

Clicked Sports checkbox to uncheck it at (466, 534) on label[for='hobbies-checkbox-1']
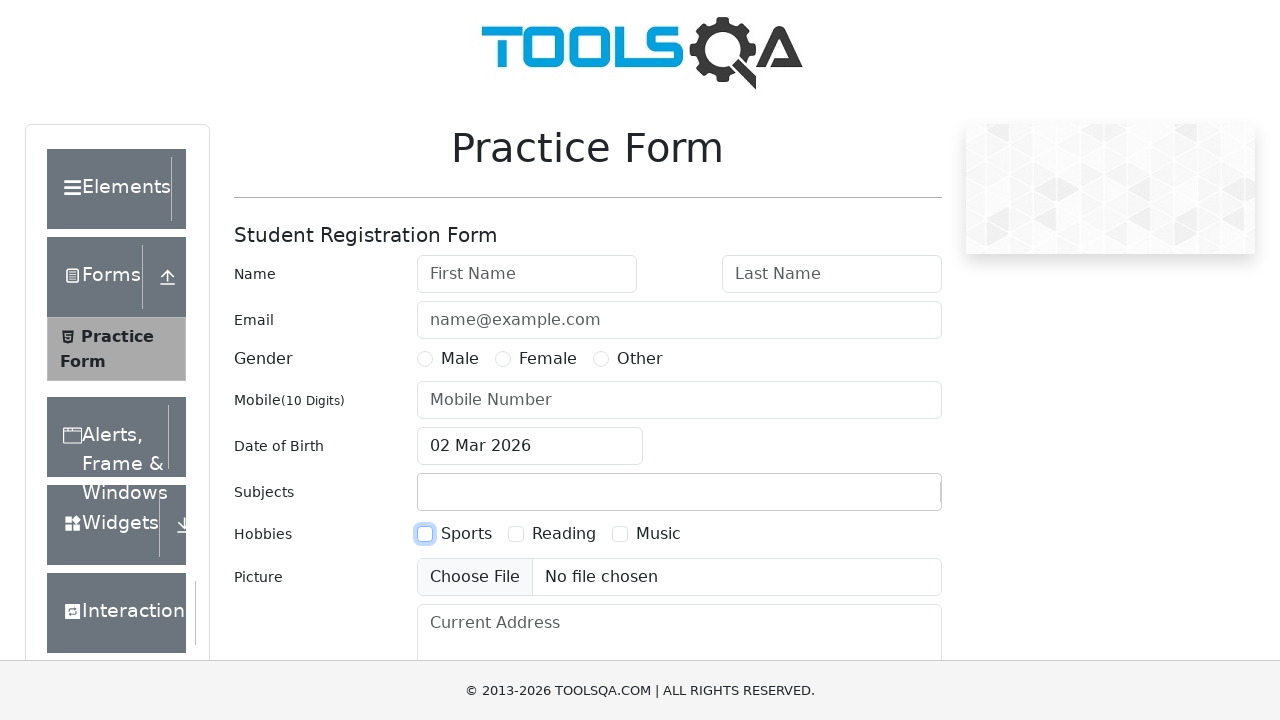

Clicked Reading checkbox to check it at (564, 534) on label[for='hobbies-checkbox-2']
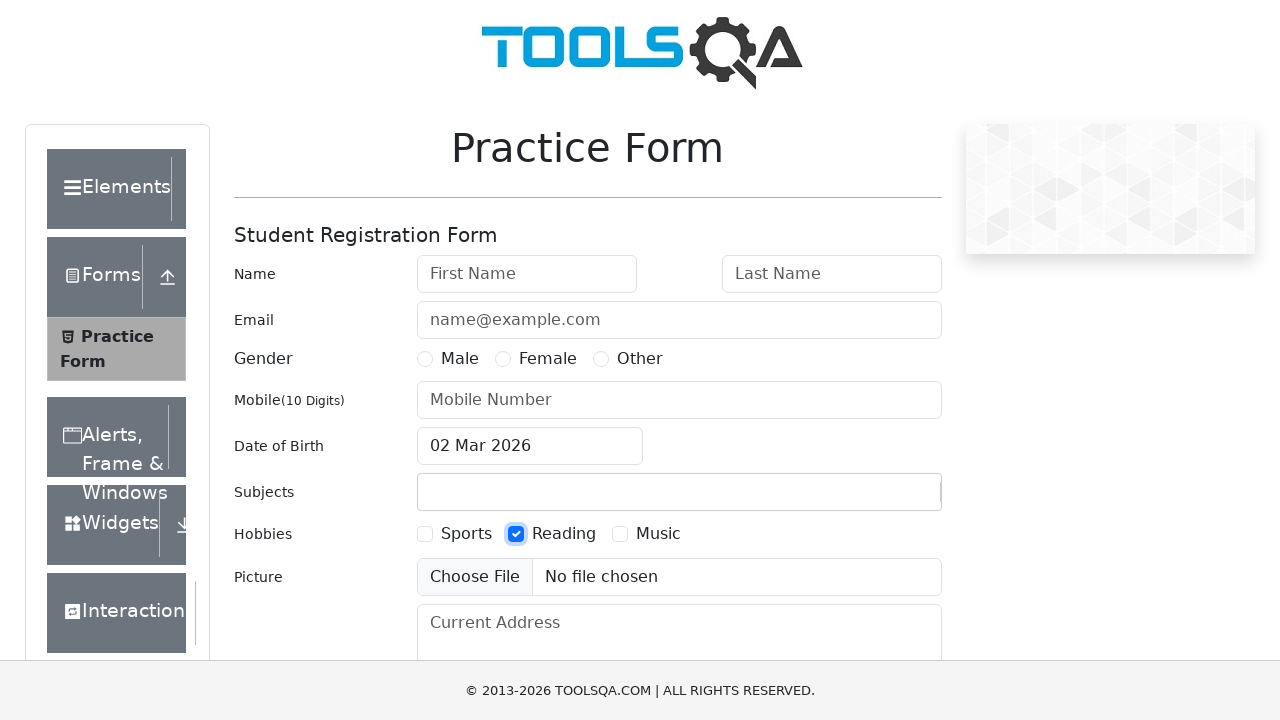

Clicked Reading checkbox to uncheck it at (564, 534) on label[for='hobbies-checkbox-2']
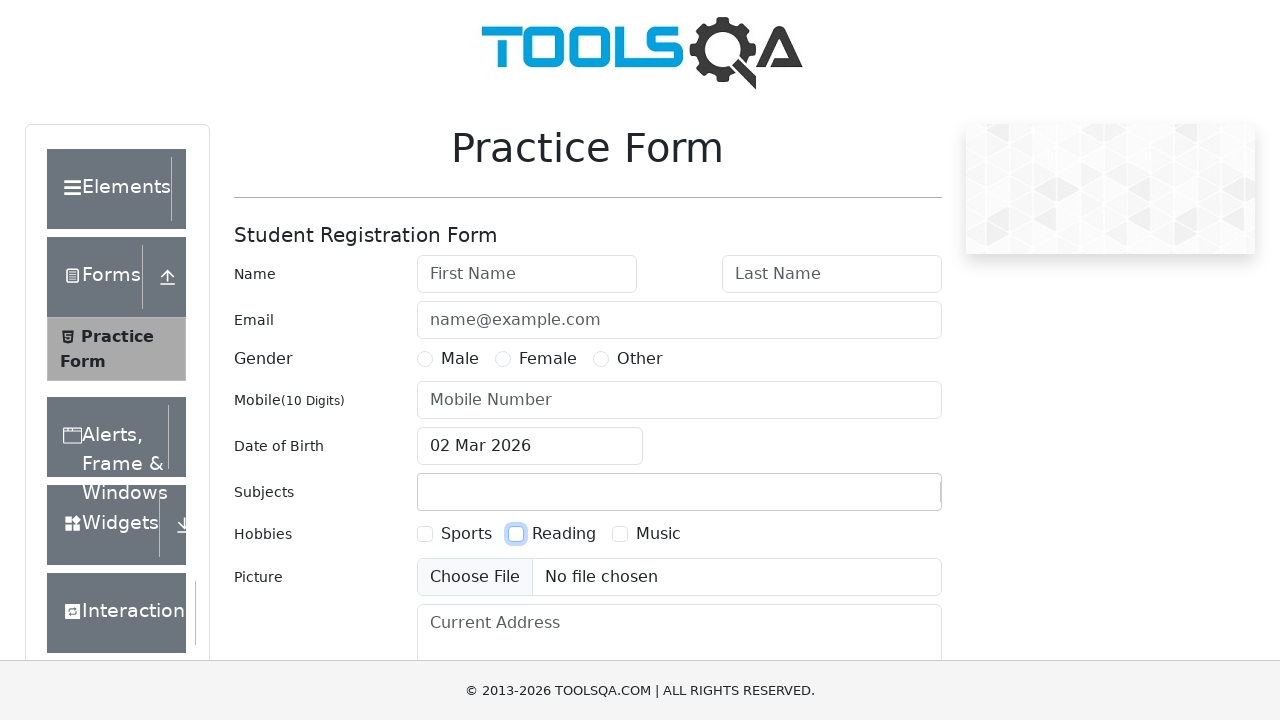

Clicked Music checkbox to check it at (658, 534) on label[for='hobbies-checkbox-3']
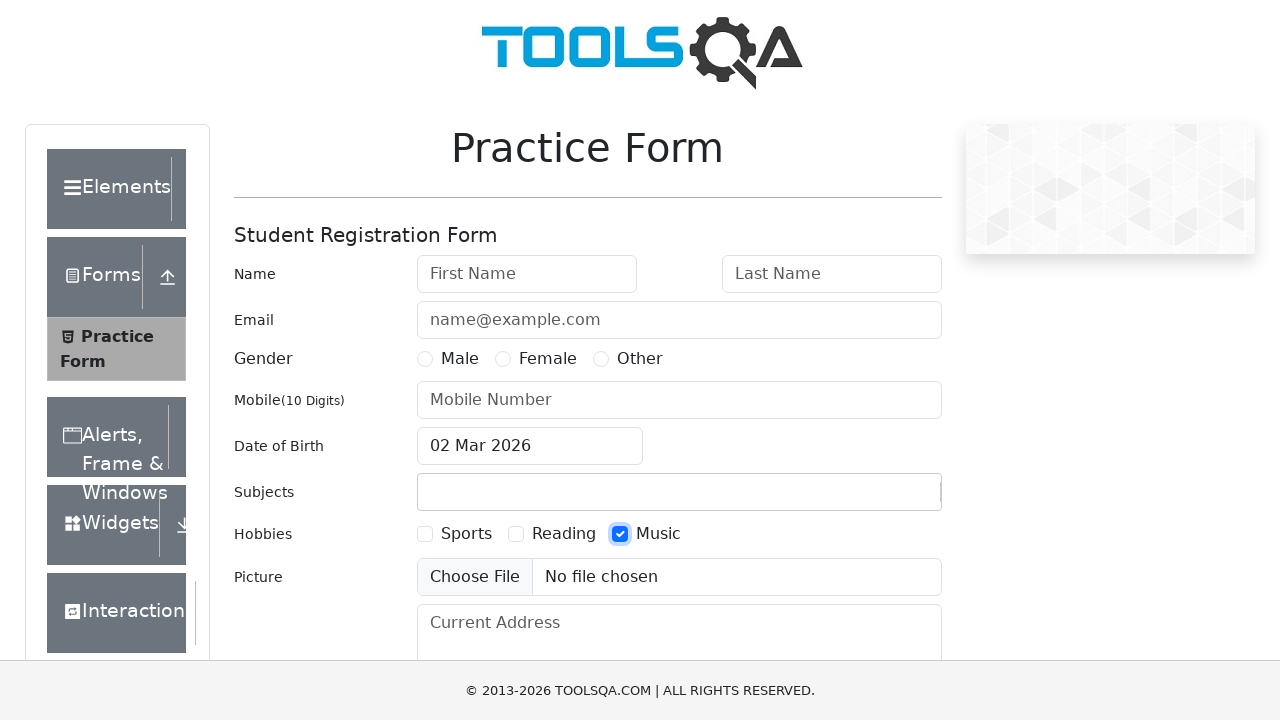

Clicked Music checkbox to uncheck it at (658, 534) on label[for='hobbies-checkbox-3']
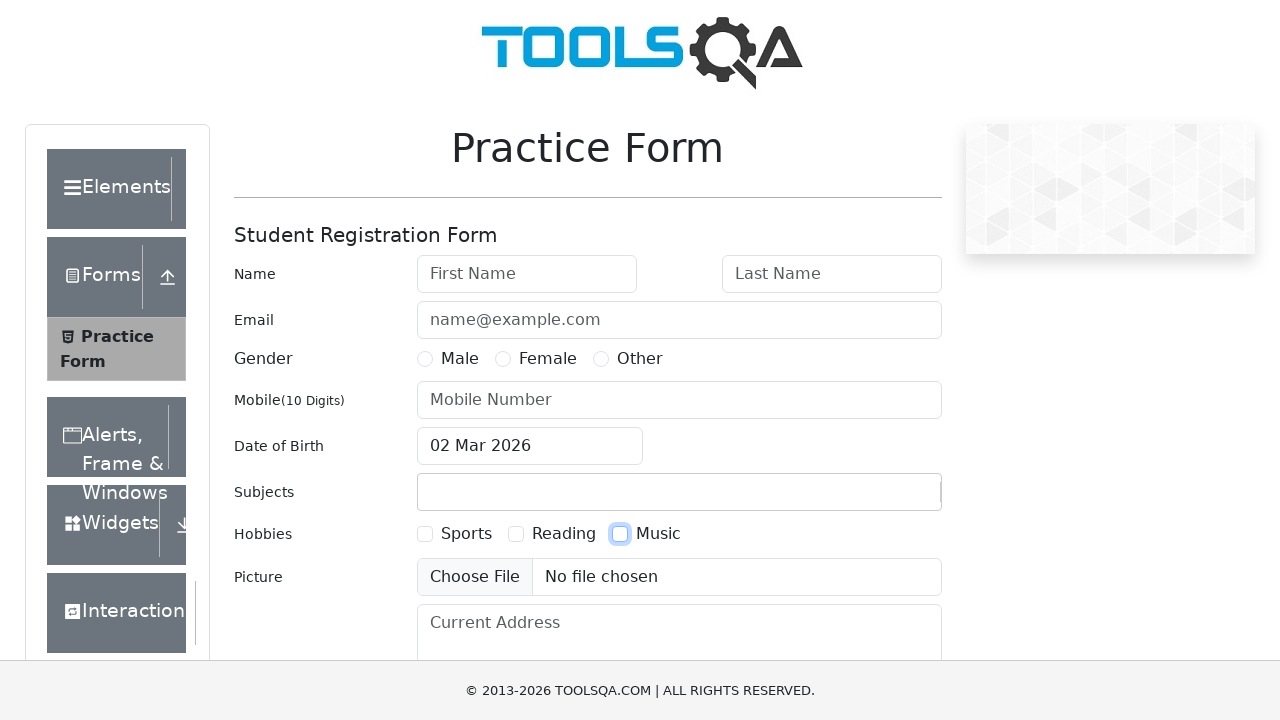

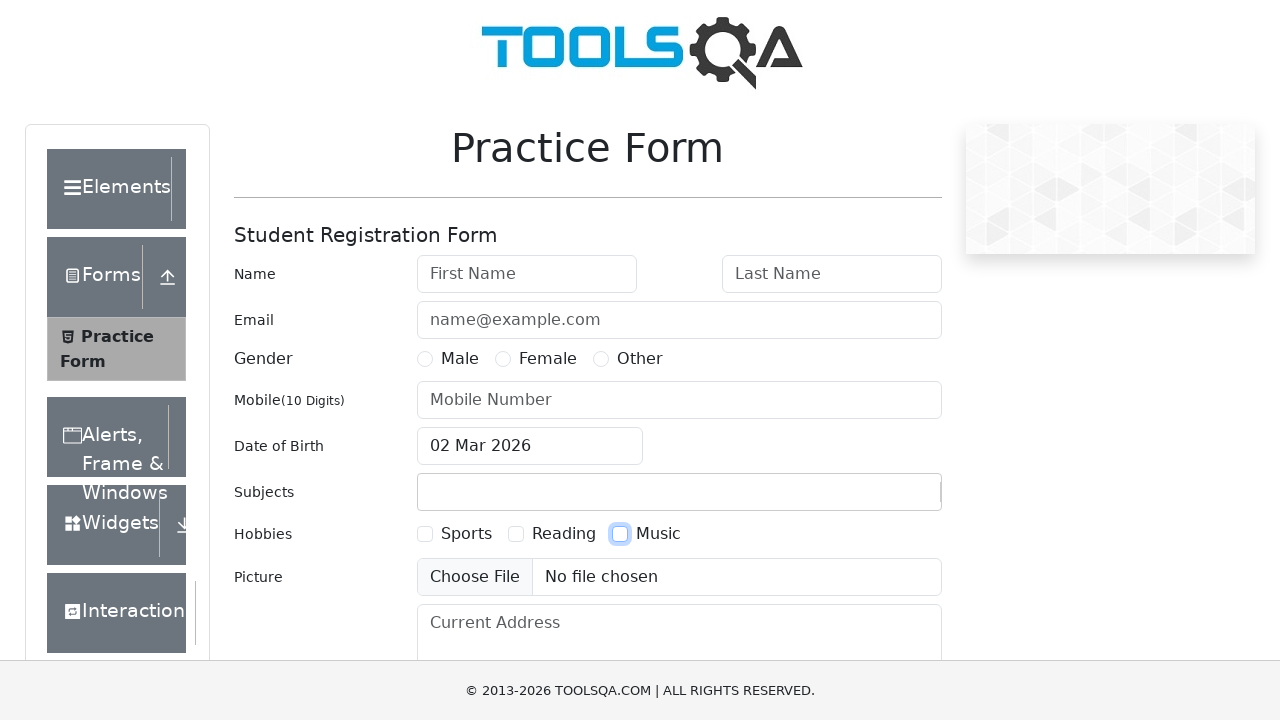